Tests various UI elements on an automation practice page by interacting with radio buttons and checkboxes

Starting URL: https://rahulshettyacademy.com/AutomationPractice/

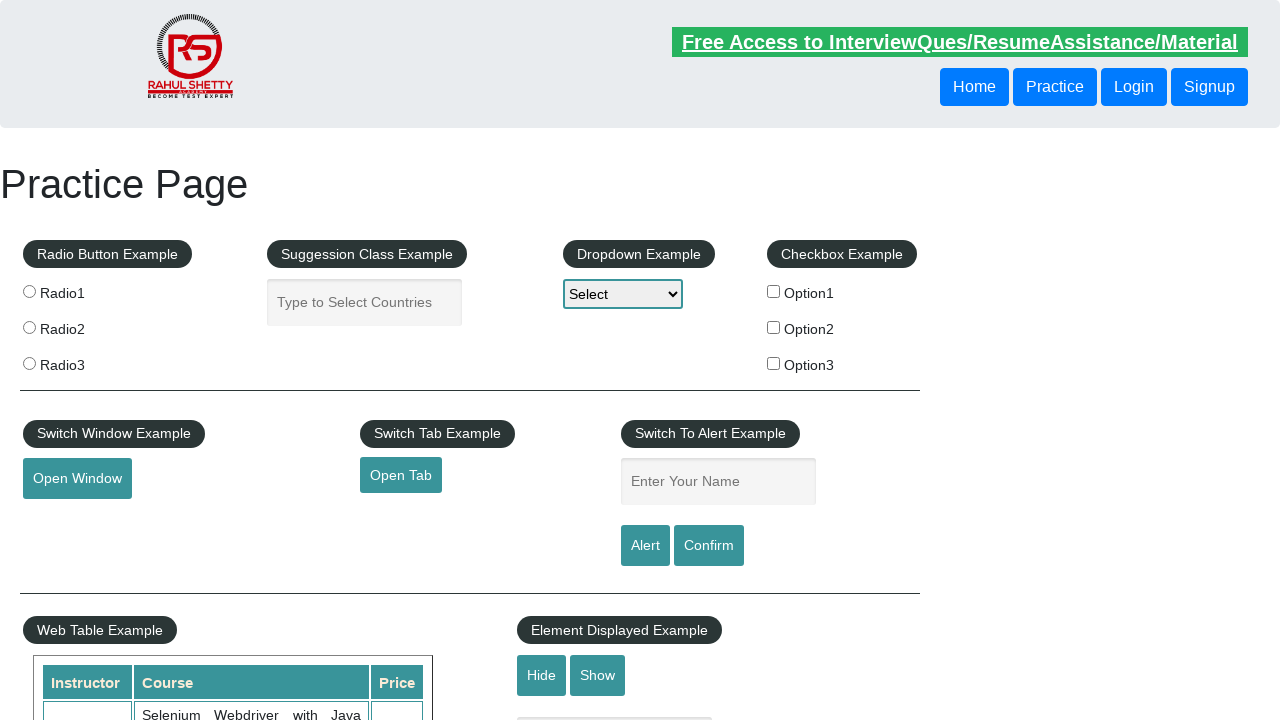

Navigated to automation practice page
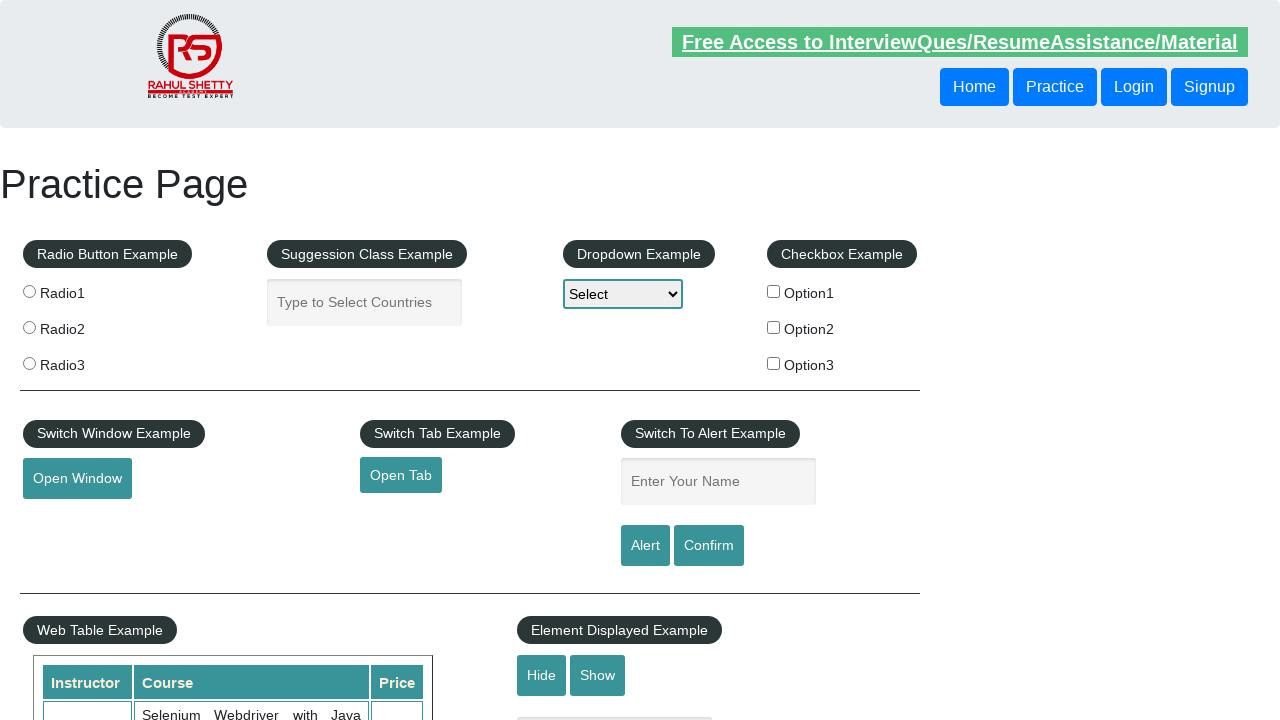

Located all footer links
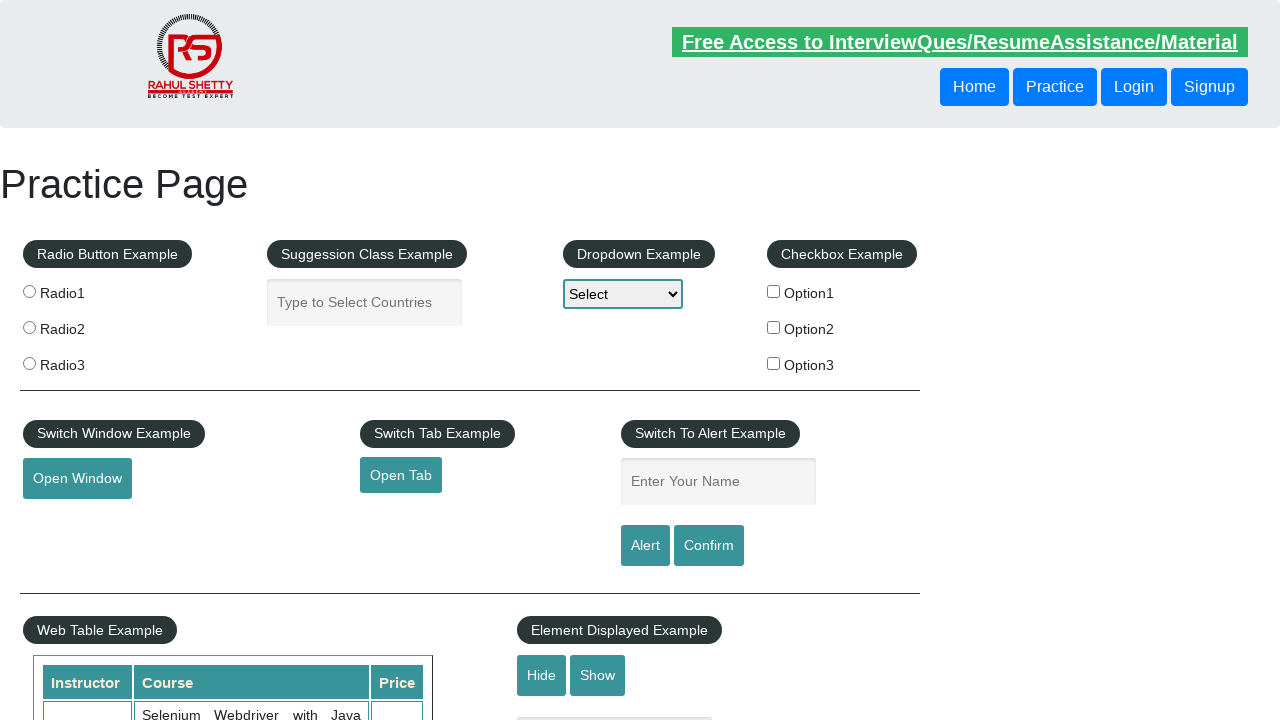

Located all radio buttons
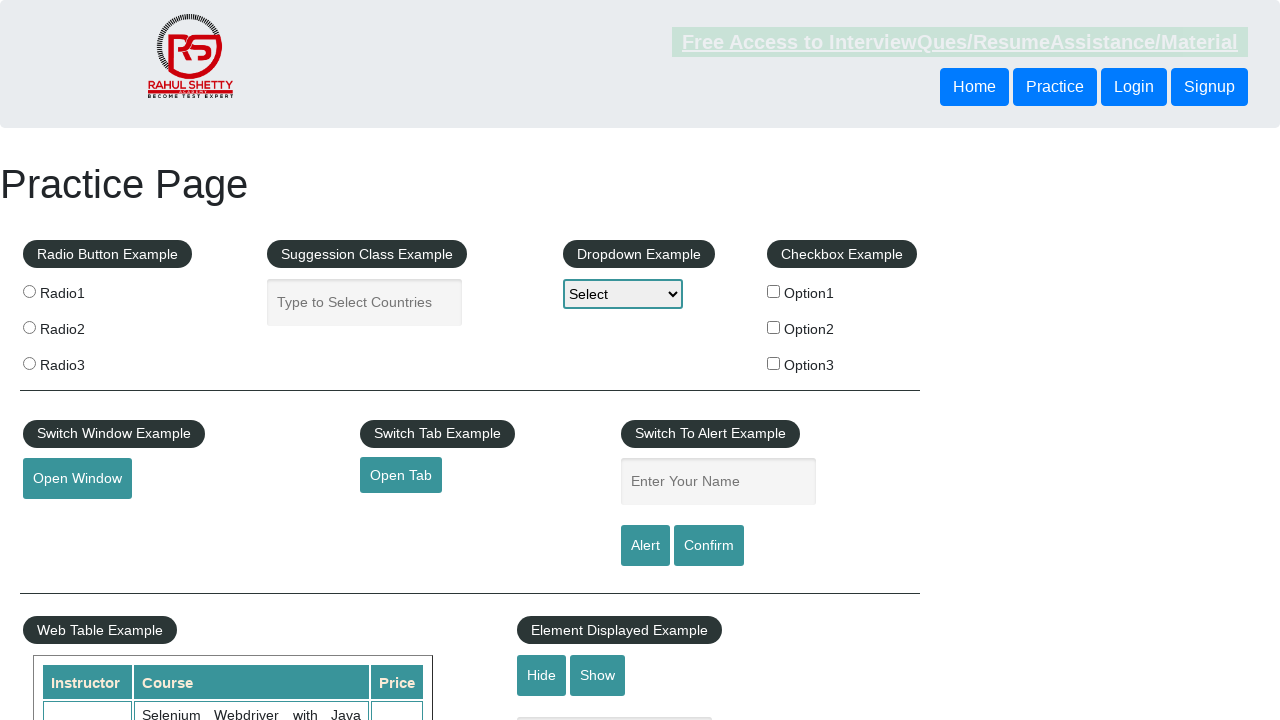

Clicked a radio button at (29, 291) on xpath=//div[@id='radio-btn-example']/fieldset/label/input >> nth=0
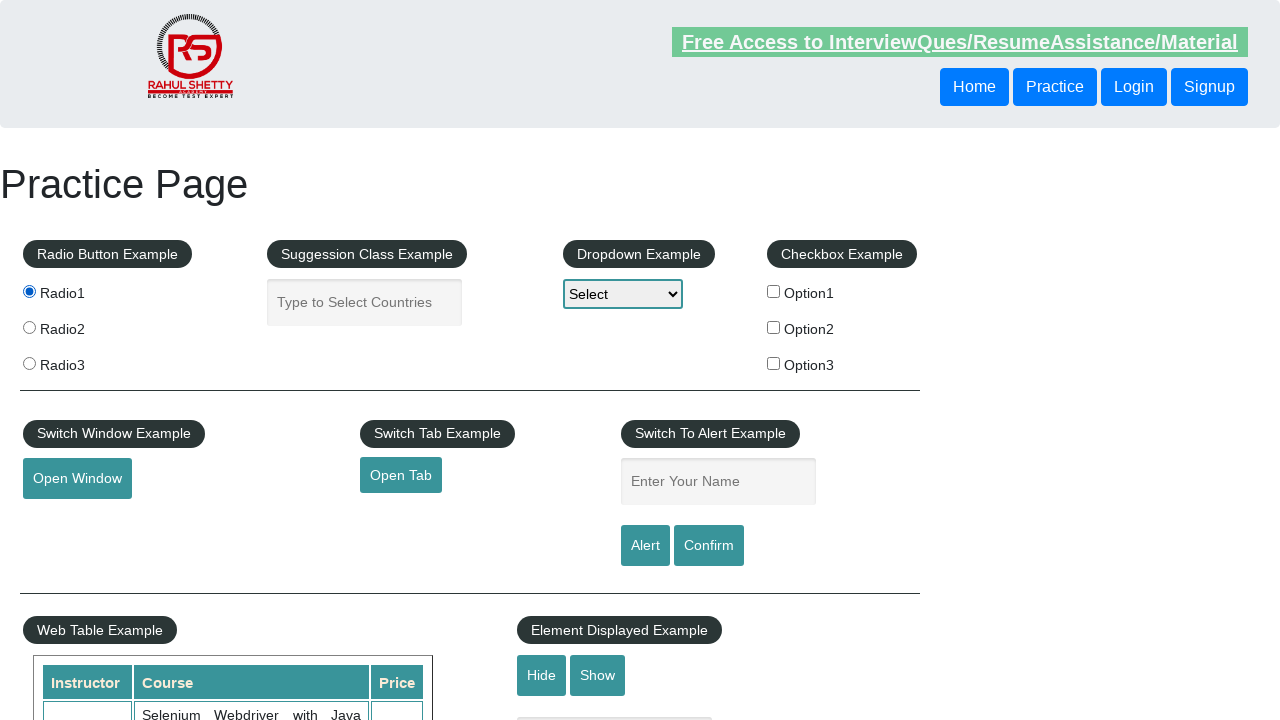

Clicked a radio button at (29, 327) on xpath=//div[@id='radio-btn-example']/fieldset/label/input >> nth=1
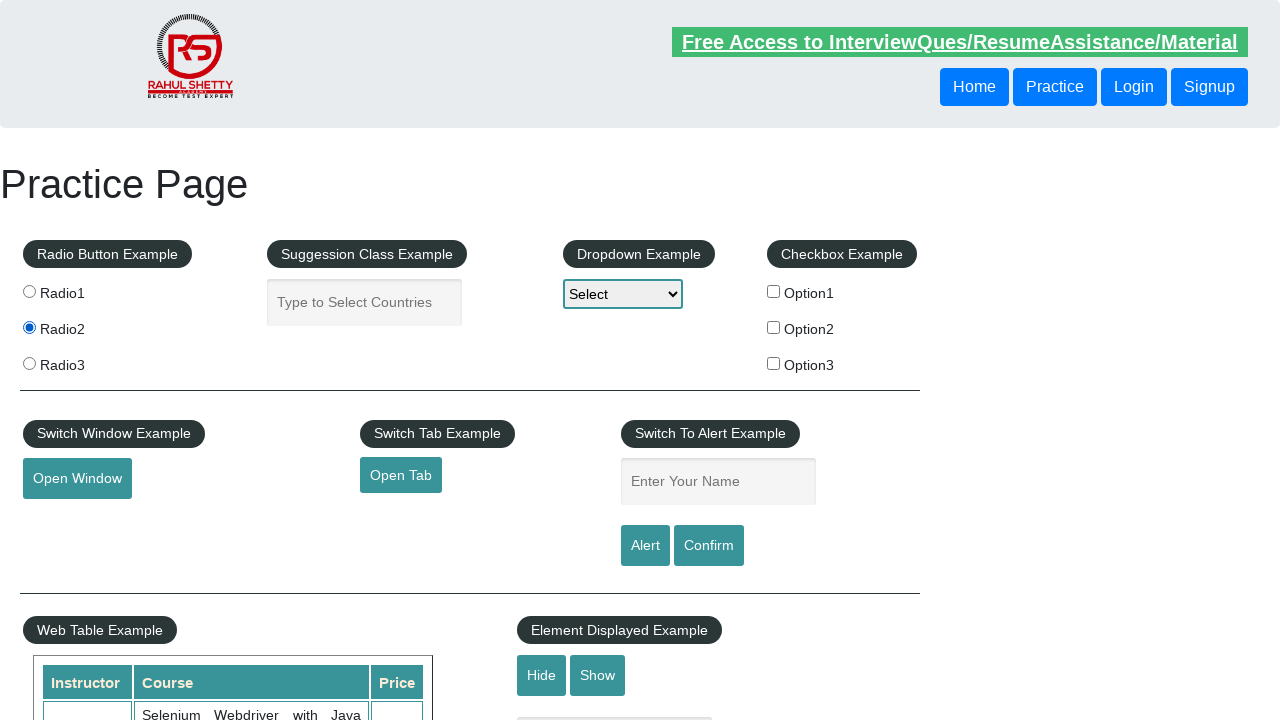

Clicked a radio button at (29, 363) on xpath=//div[@id='radio-btn-example']/fieldset/label/input >> nth=2
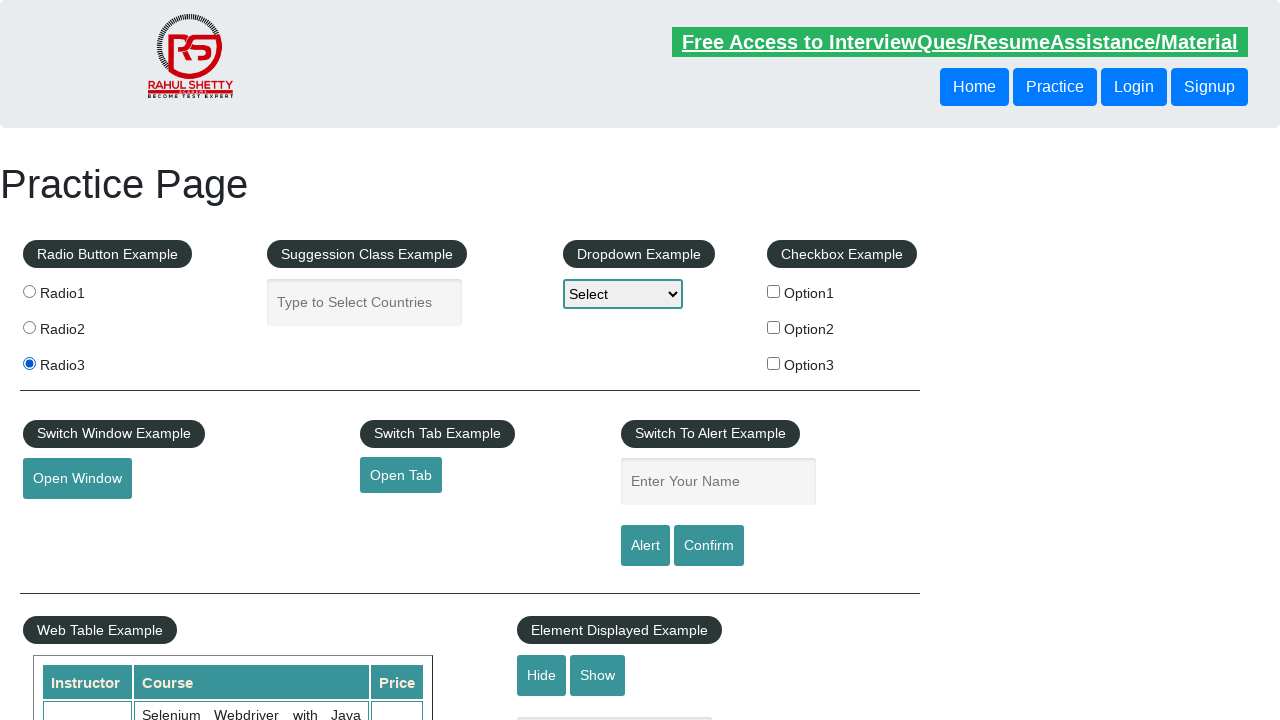

Located all checkboxes
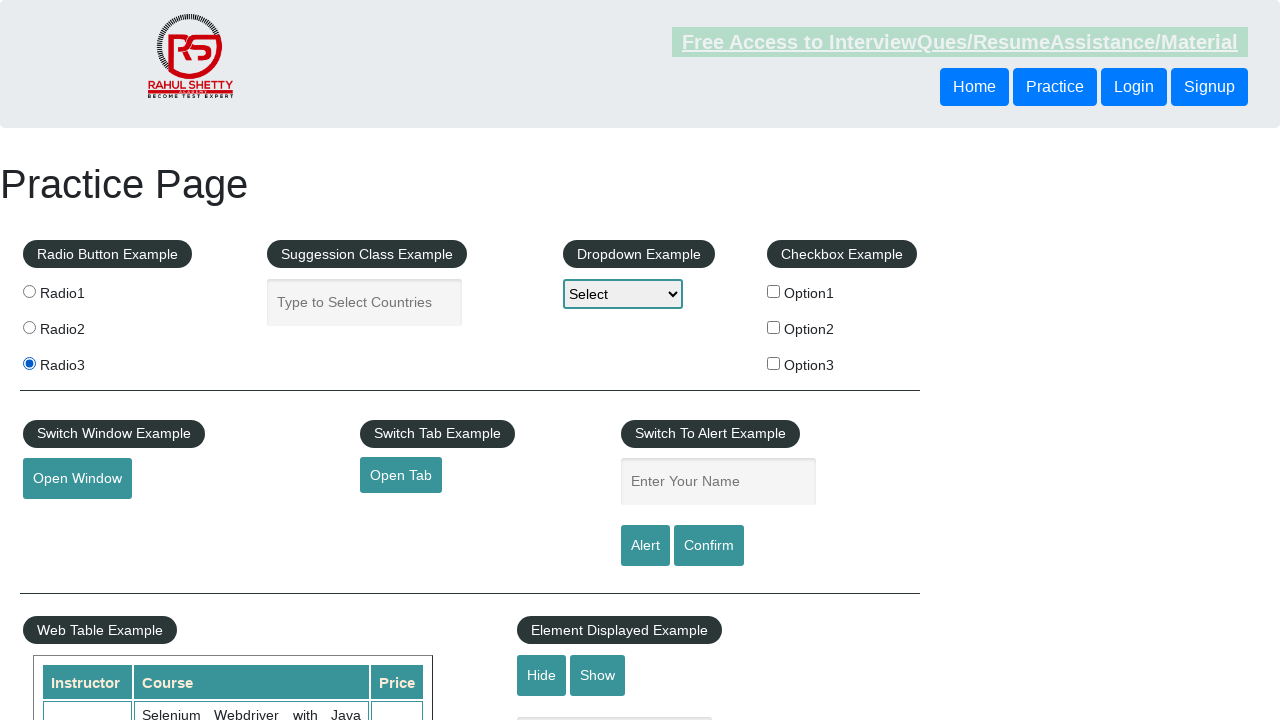

Clicked a checkbox at (774, 291) on xpath=//div[@id='checkbox-example']/fieldset/label/input >> nth=0
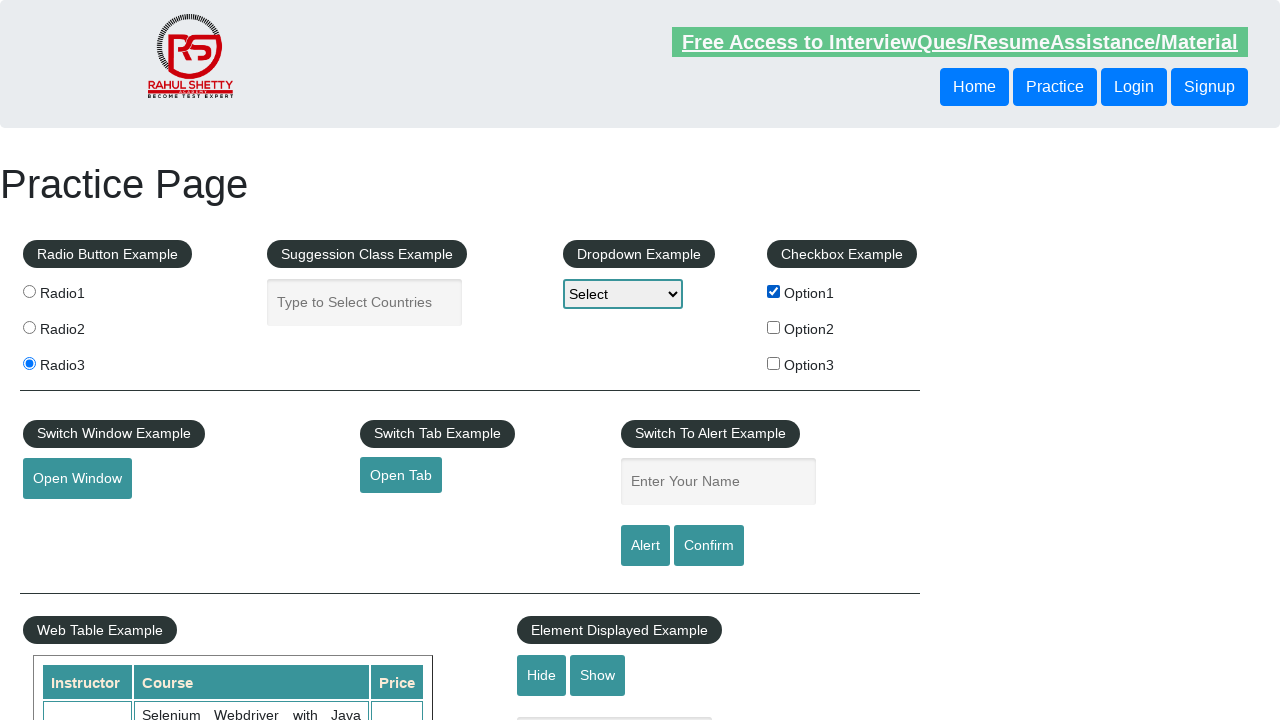

Clicked a checkbox at (774, 327) on xpath=//div[@id='checkbox-example']/fieldset/label/input >> nth=1
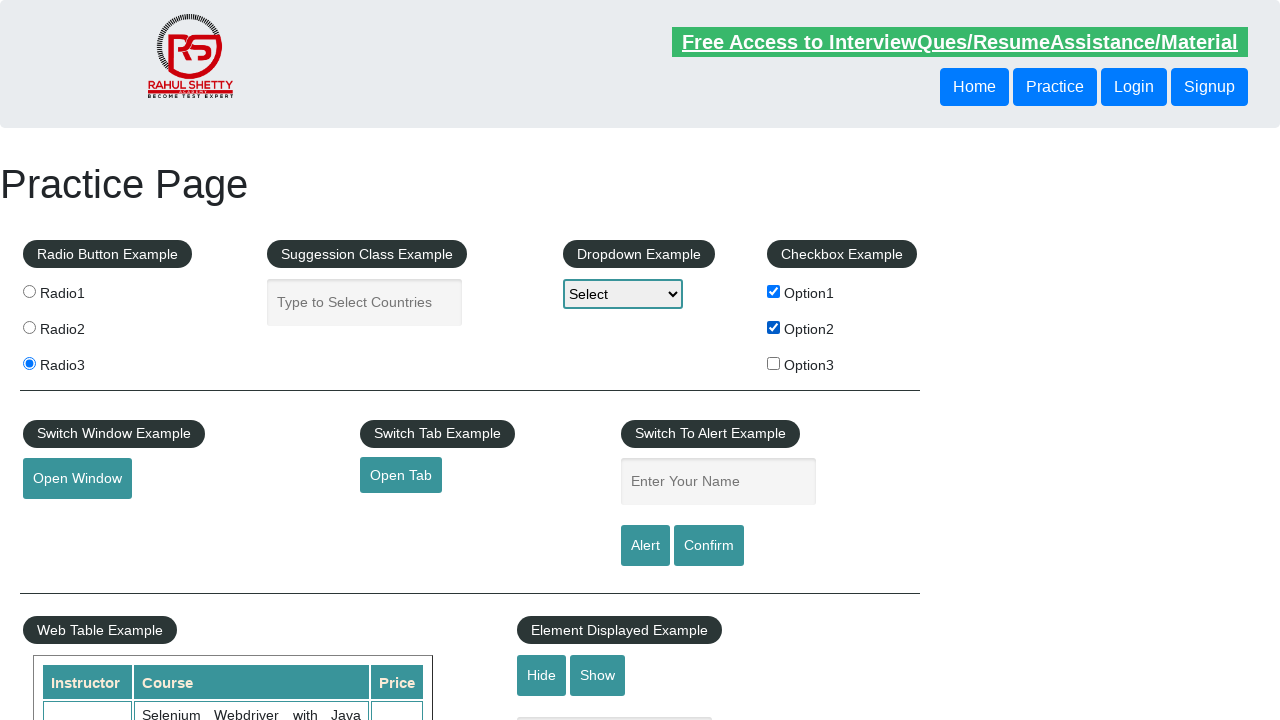

Clicked a checkbox at (774, 363) on xpath=//div[@id='checkbox-example']/fieldset/label/input >> nth=2
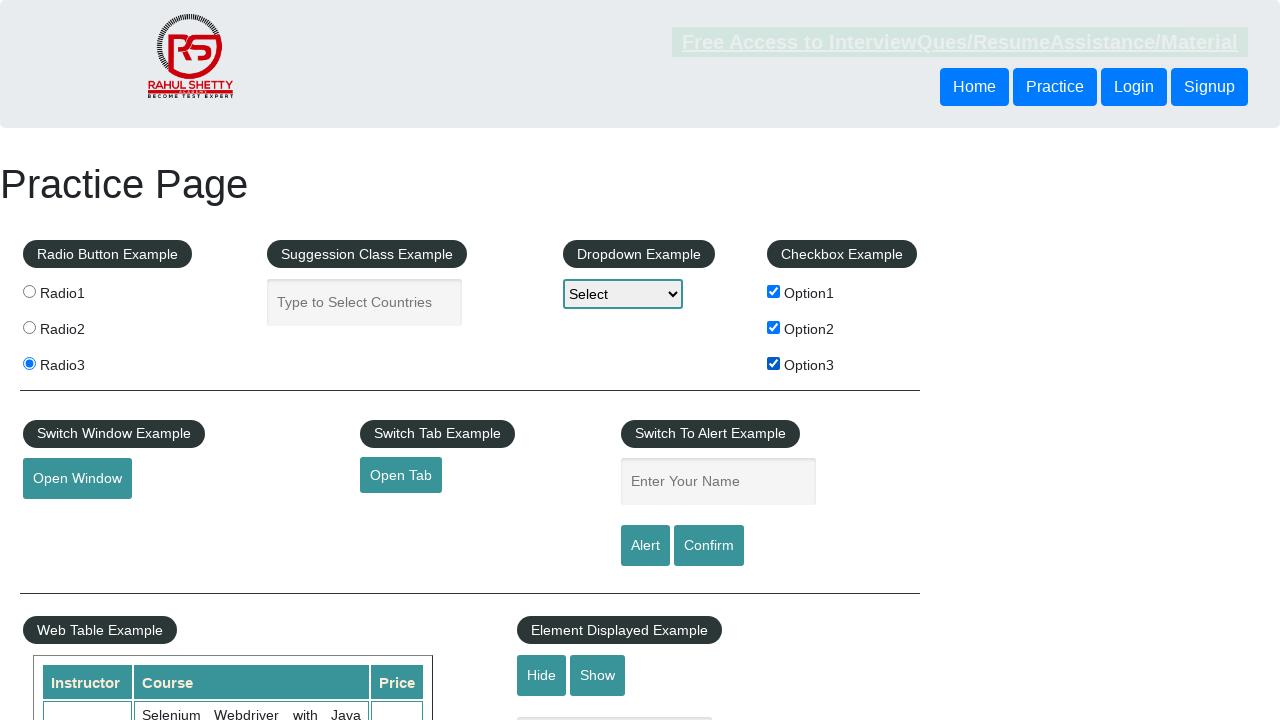

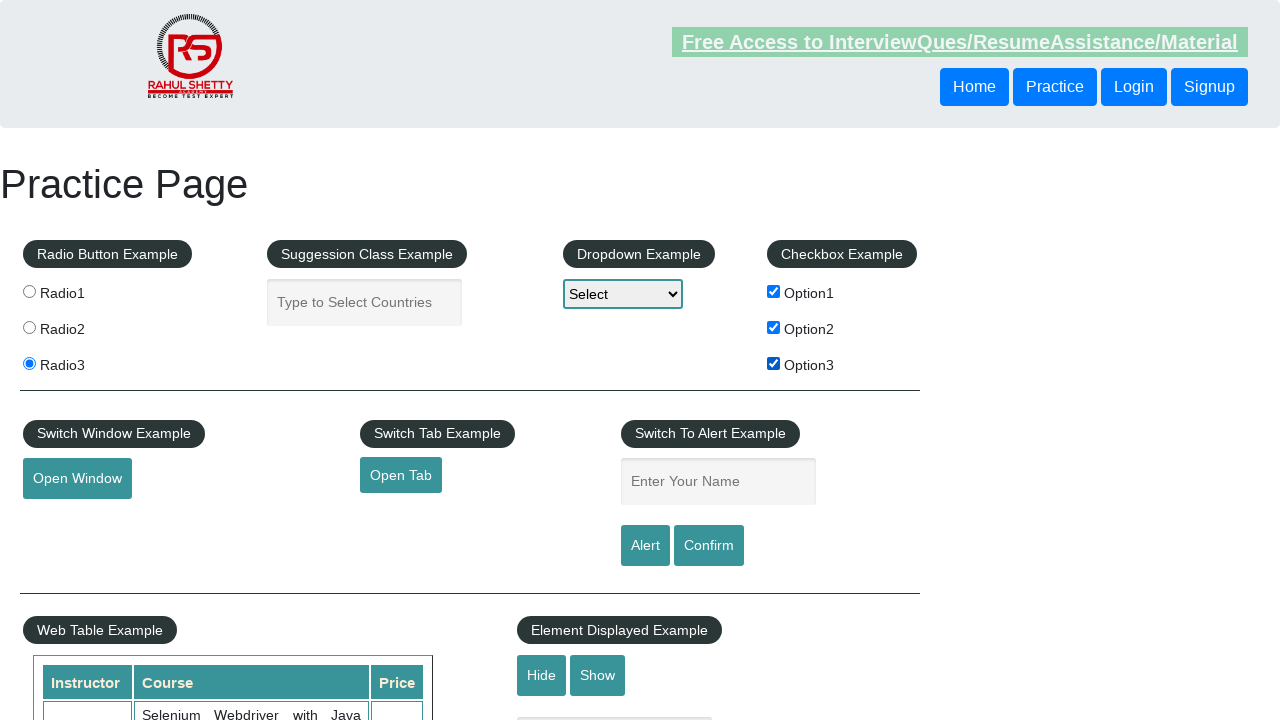